Tests dropdown selection functionality by selecting options using different methods (by index, value, and visible text) and verifying the selections

Starting URL: https://omayo.blogspot.com

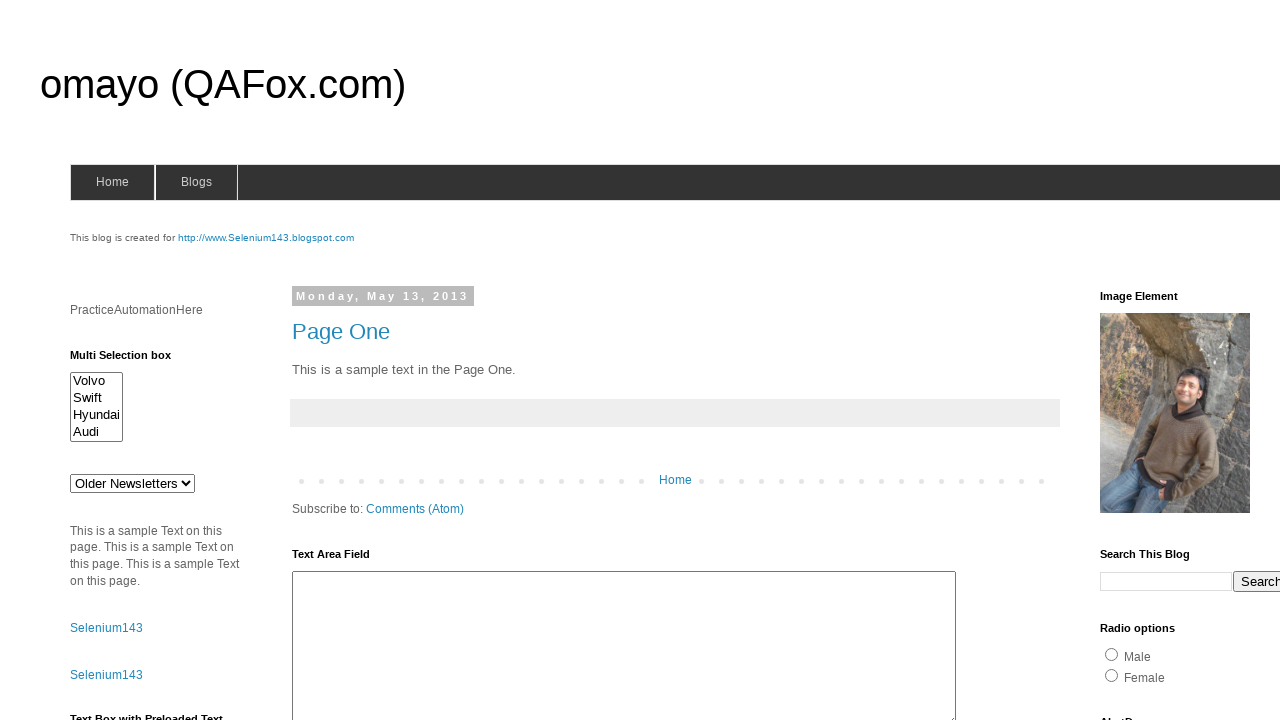

Located dropdown element with id 'drop1'
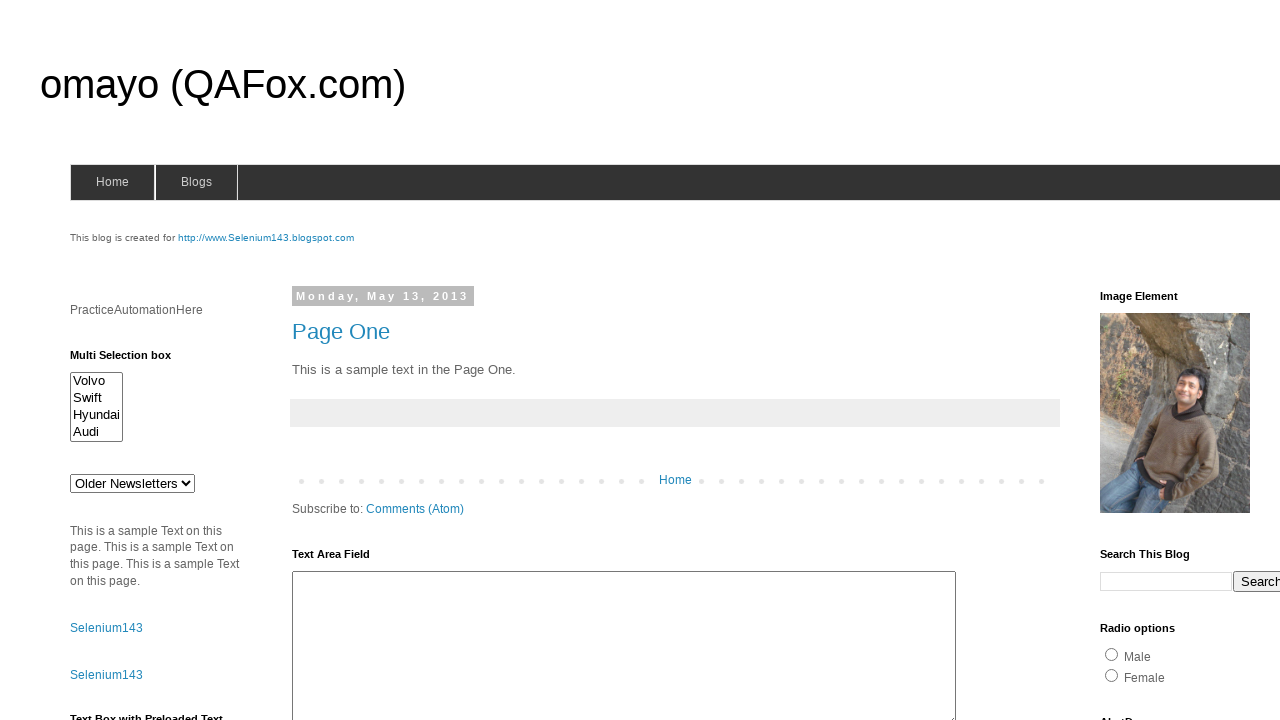

Selected dropdown option by index 1 (second option) on select#drop1
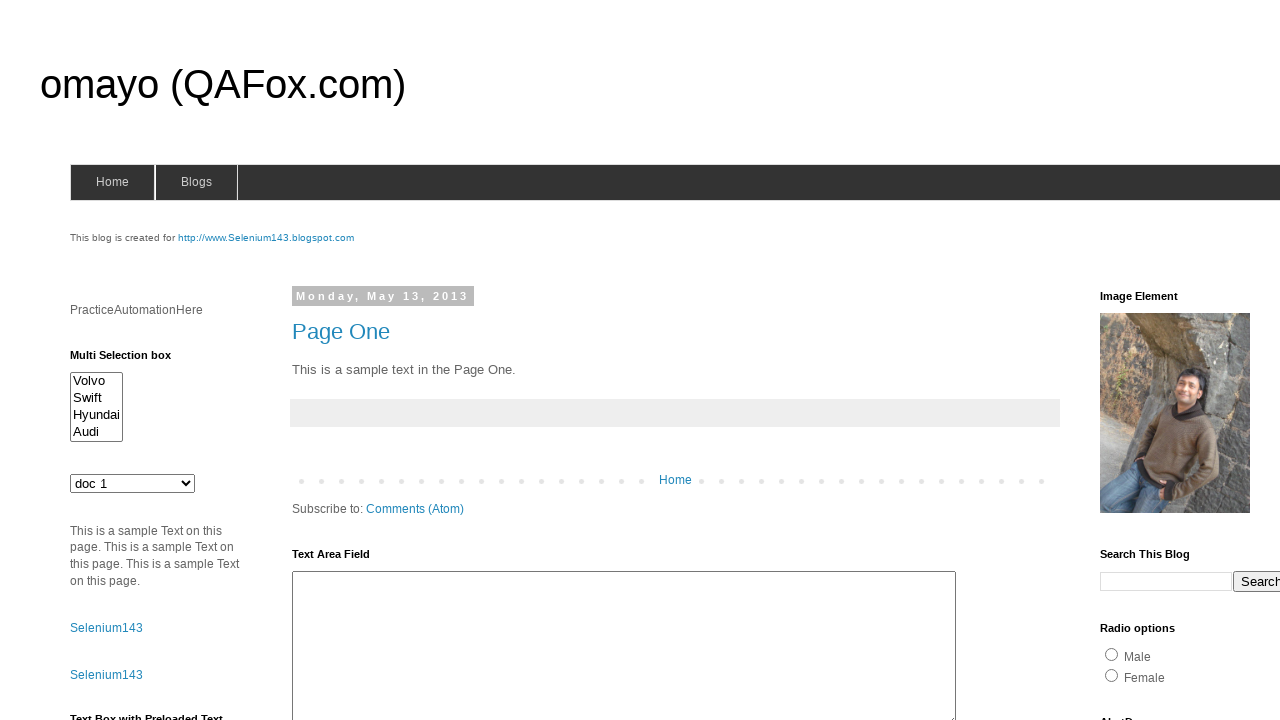

Selected dropdown option by value 'ghi' on select#drop1
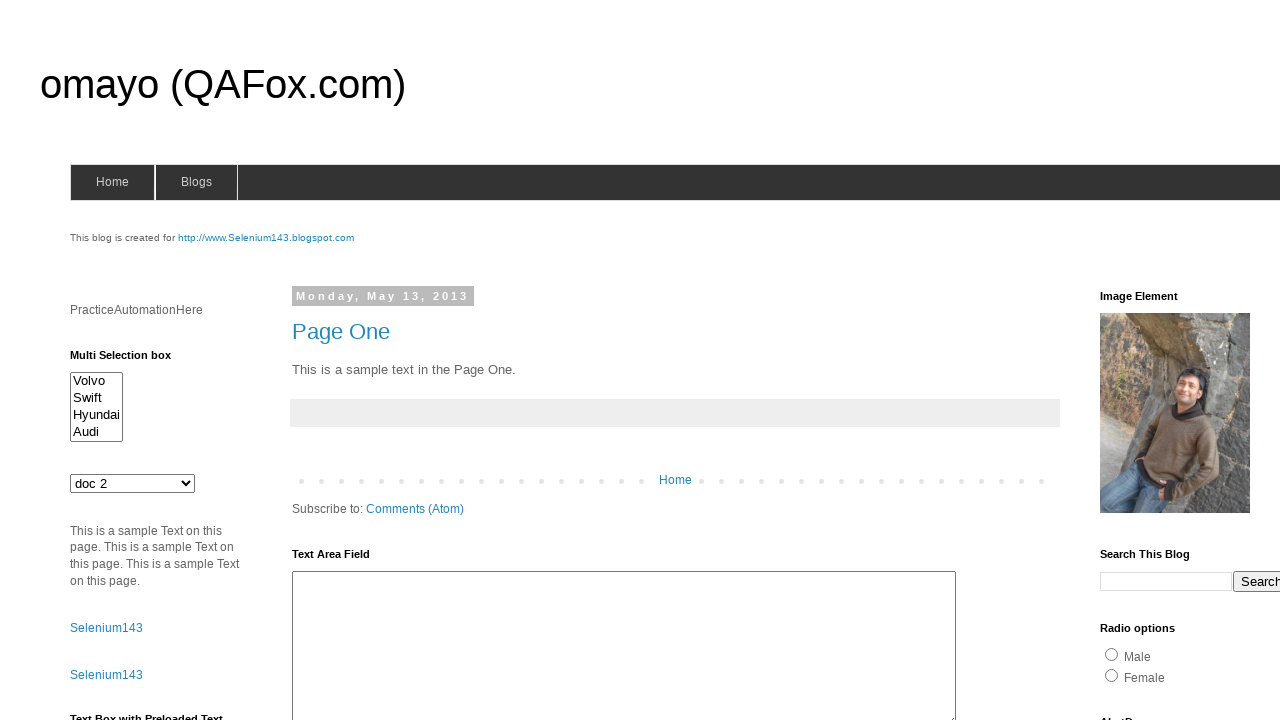

Selected dropdown option by visible text 'doc 4' on select#drop1
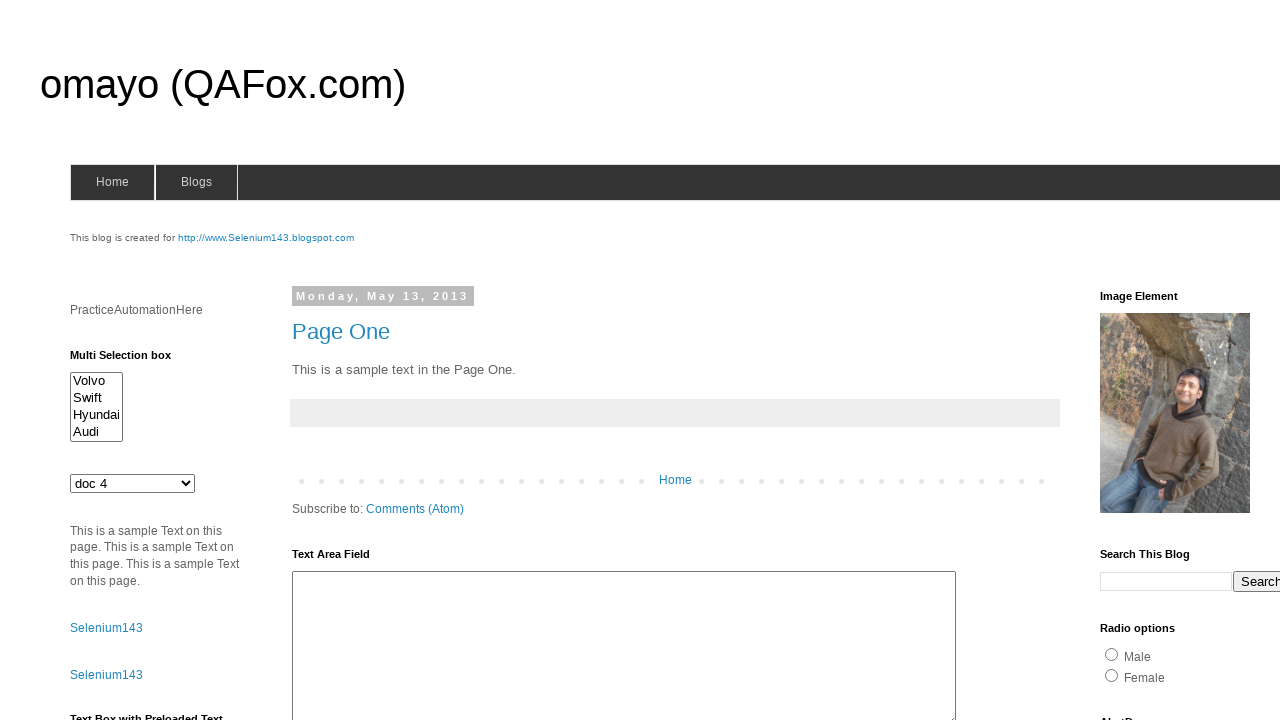

Retrieved selected option text: 'doc 4
'
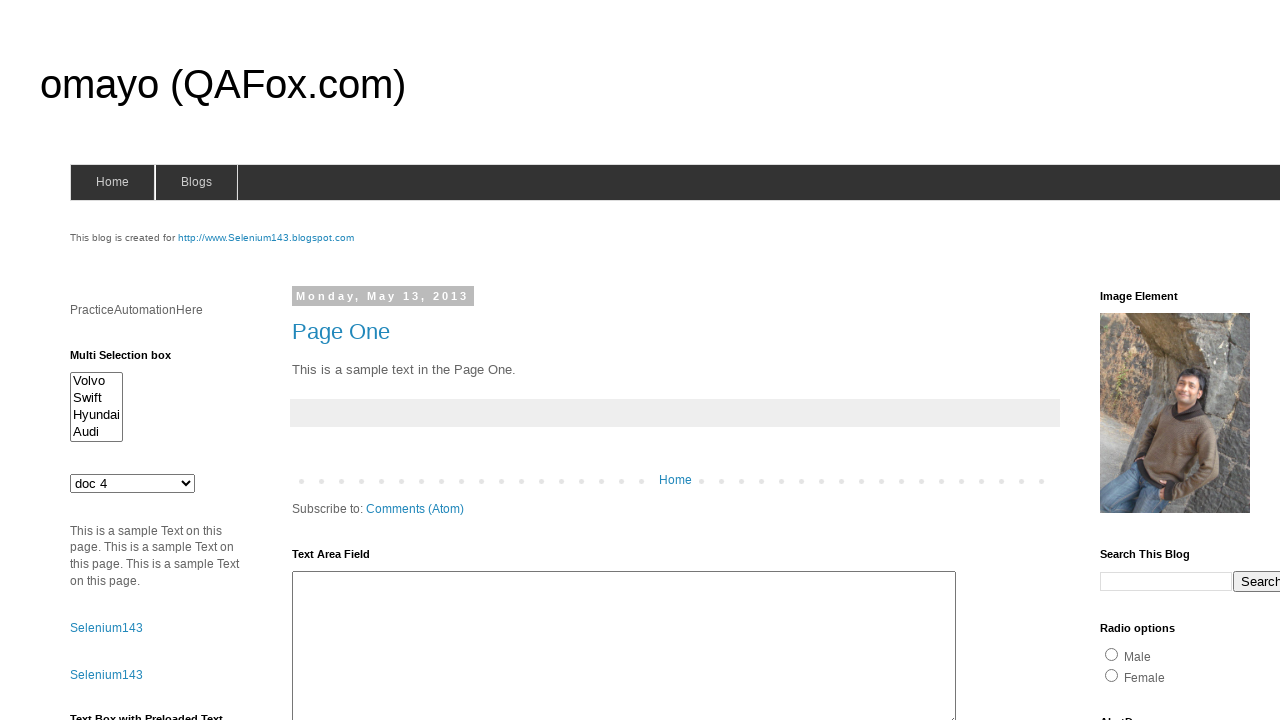

Retrieved all dropdown options
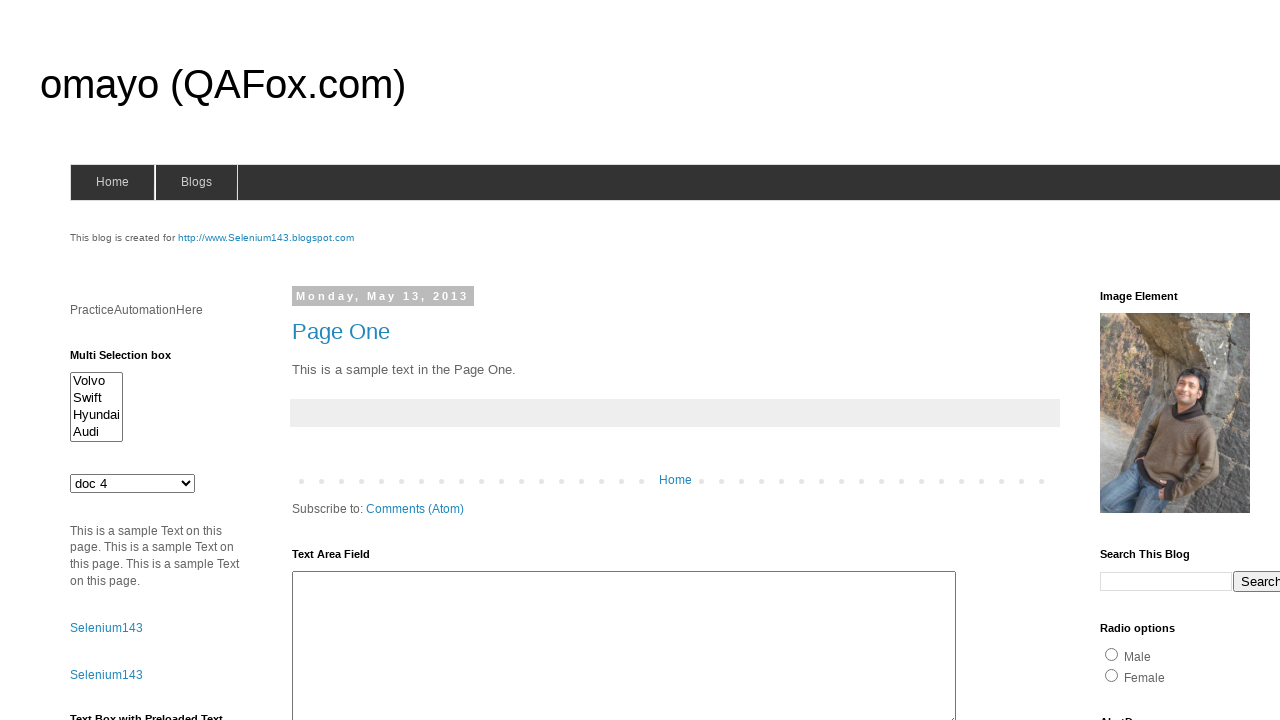

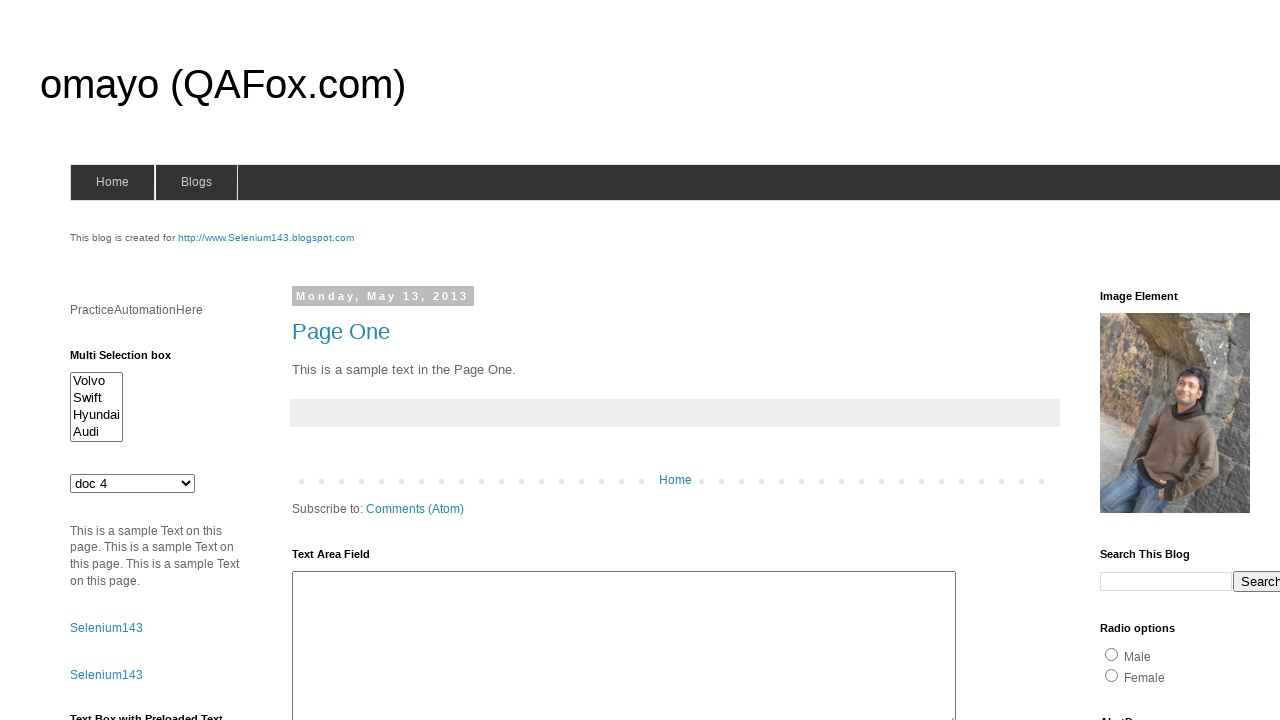